Tests dropdown selection by selecting an option using its value attribute

Starting URL: https://testautomationpractice.blogspot.com/

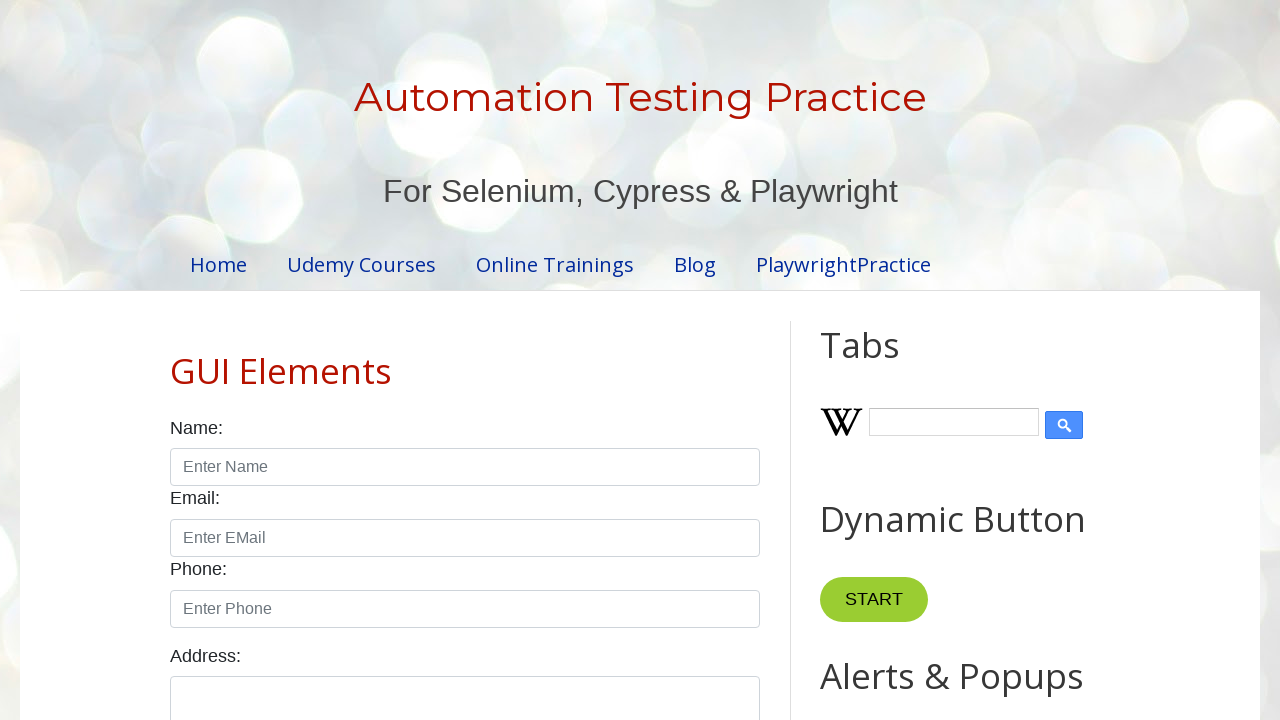

Navigated to test automation practice website
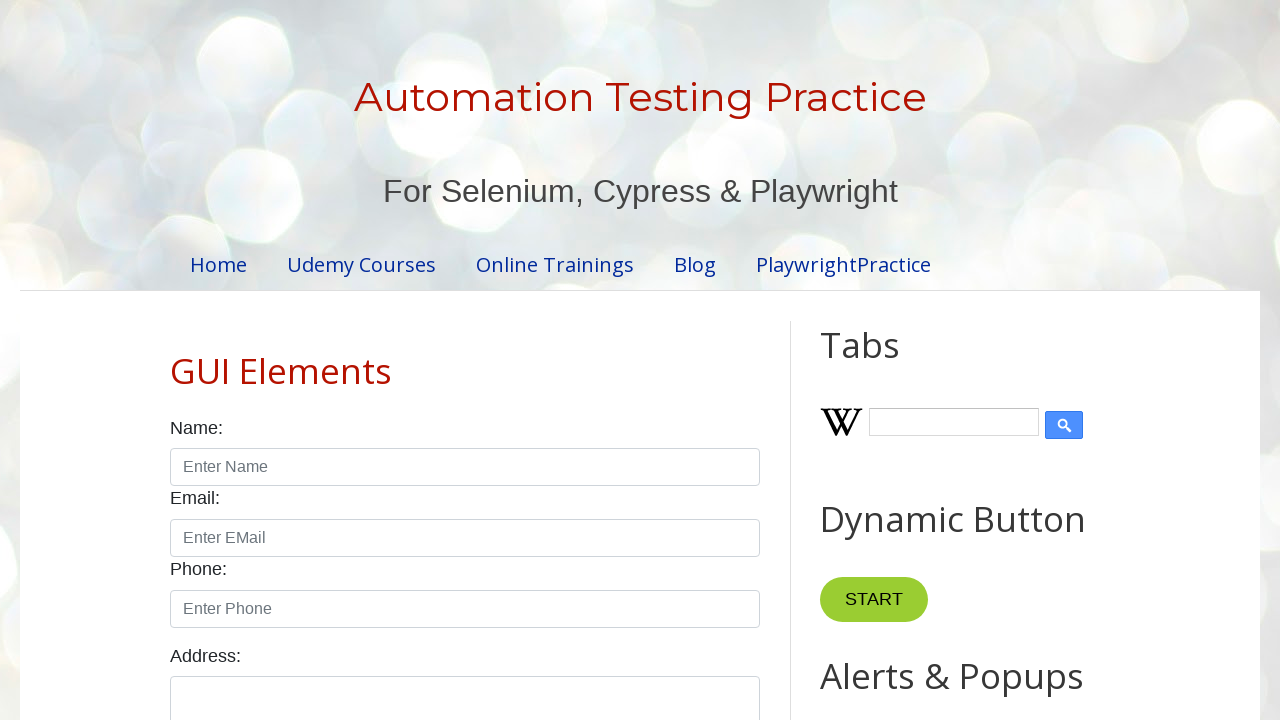

Selected 'uk' option from country dropdown by value attribute on #country
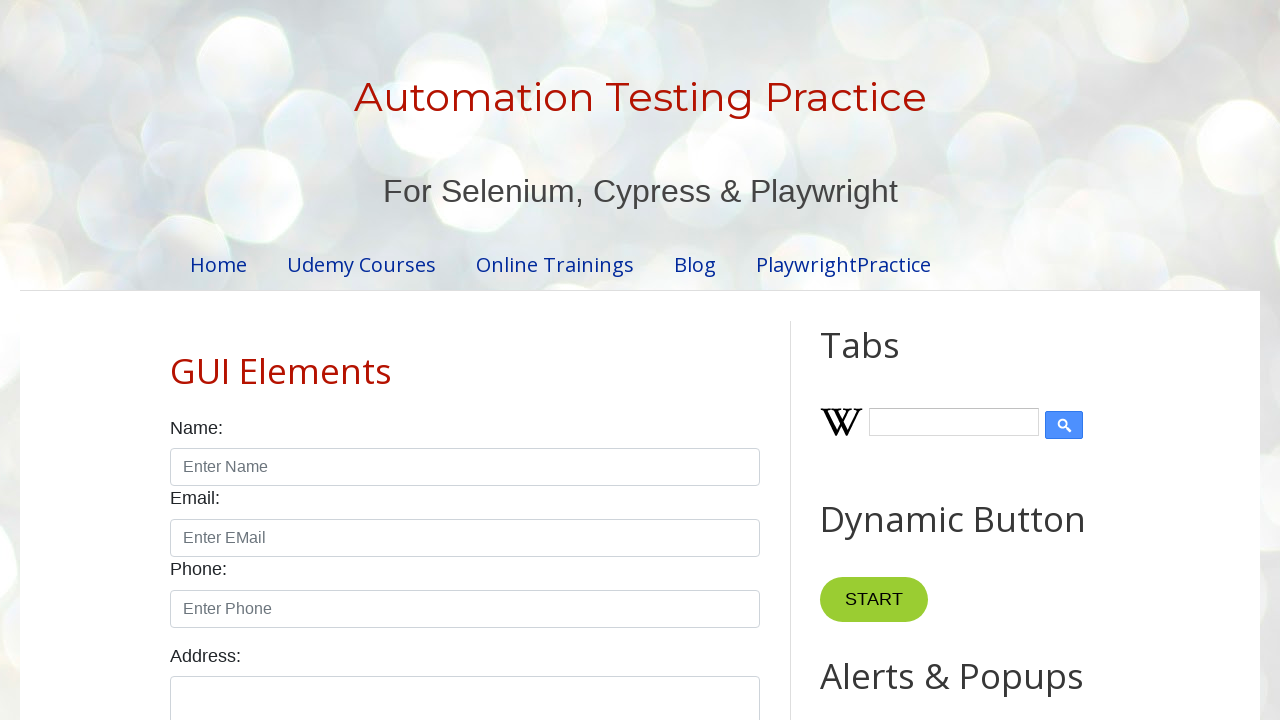

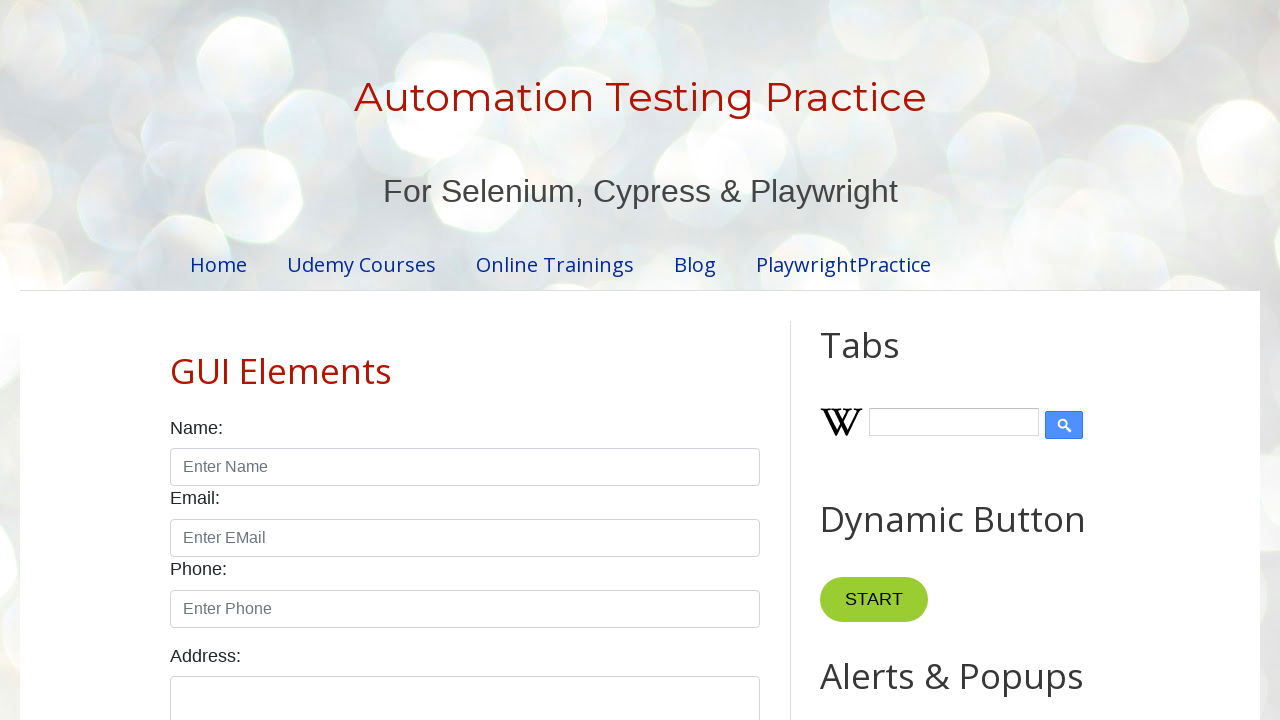